Tests scrolling from an iframe element origin by a given amount to reveal a checkbox within the nested frame

Starting URL: https://www.selenium.dev/selenium/web/scrolling_tests/frame_with_nested_scrolling_frame_out_of_view.html

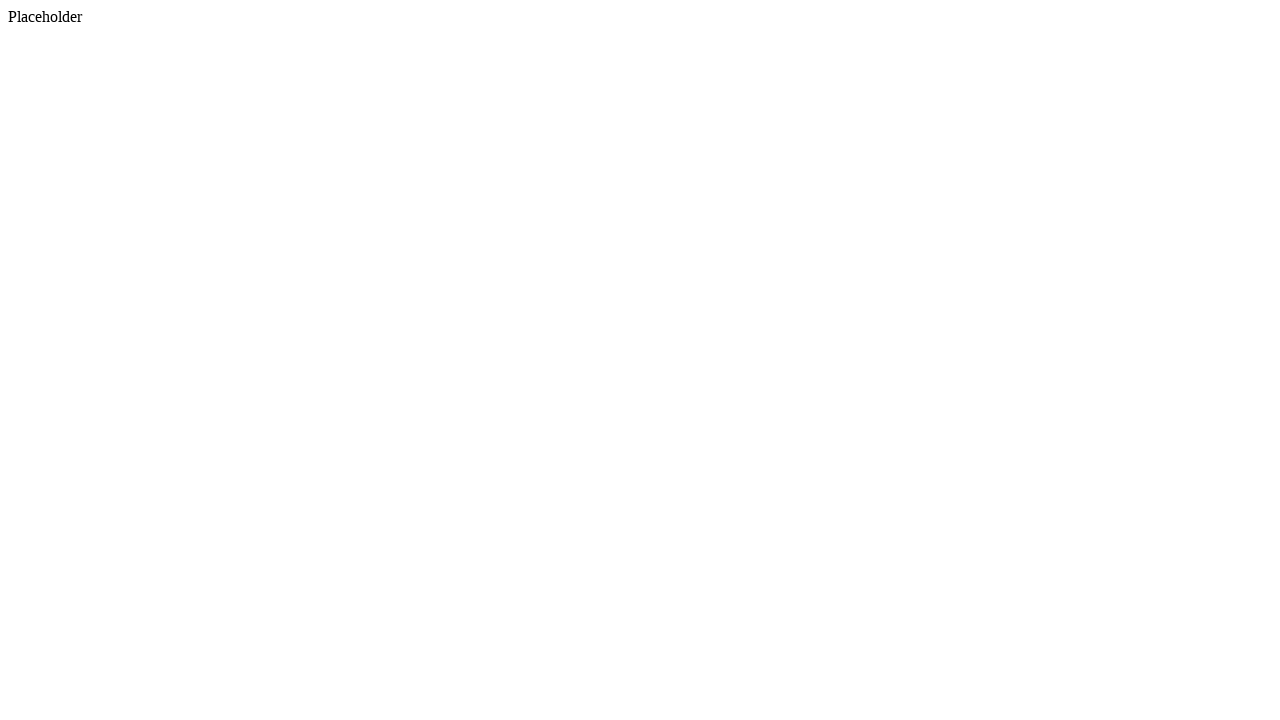

Scrolled iframe element into view
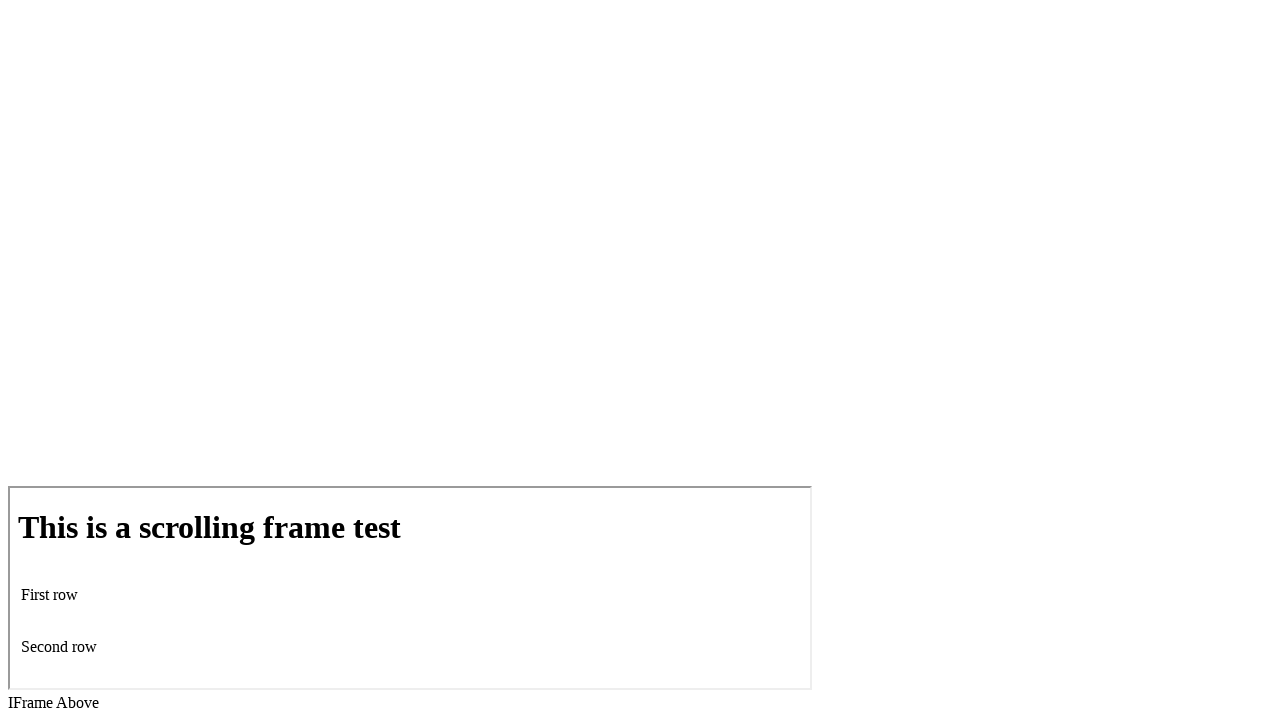

Scrolled checkbox within nested iframe into view
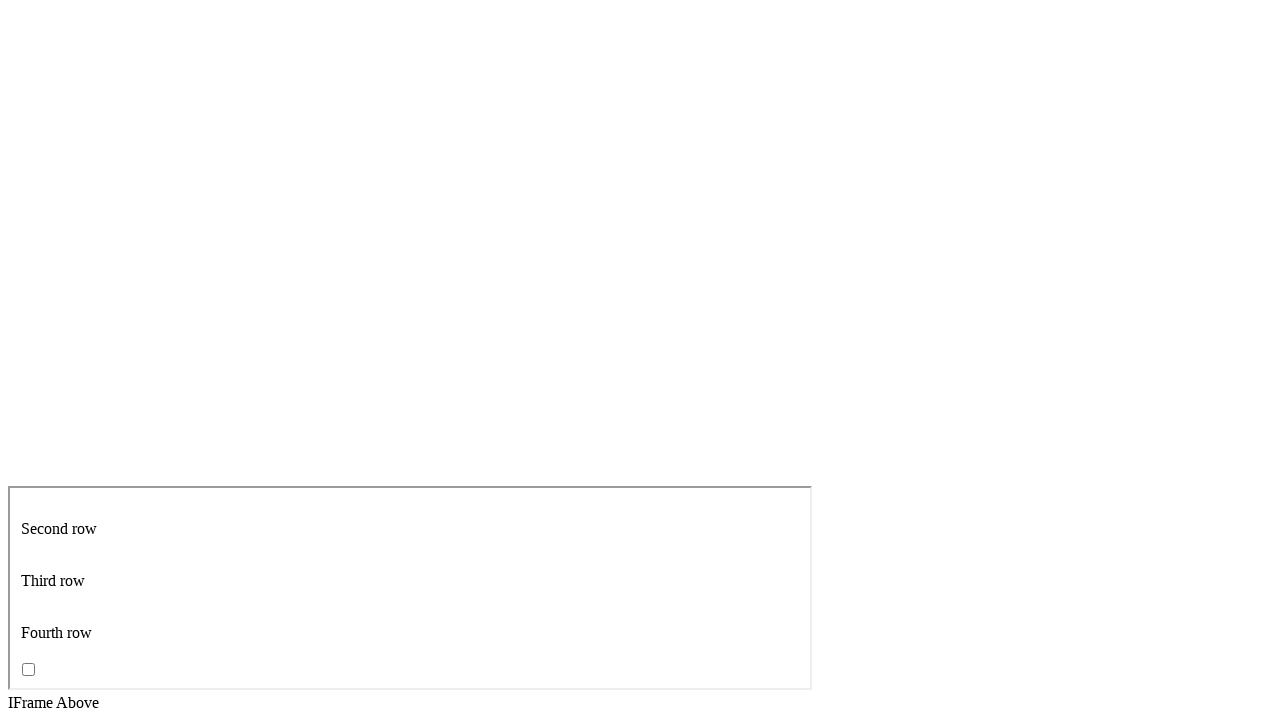

Checkbox is now visible and ready for interaction
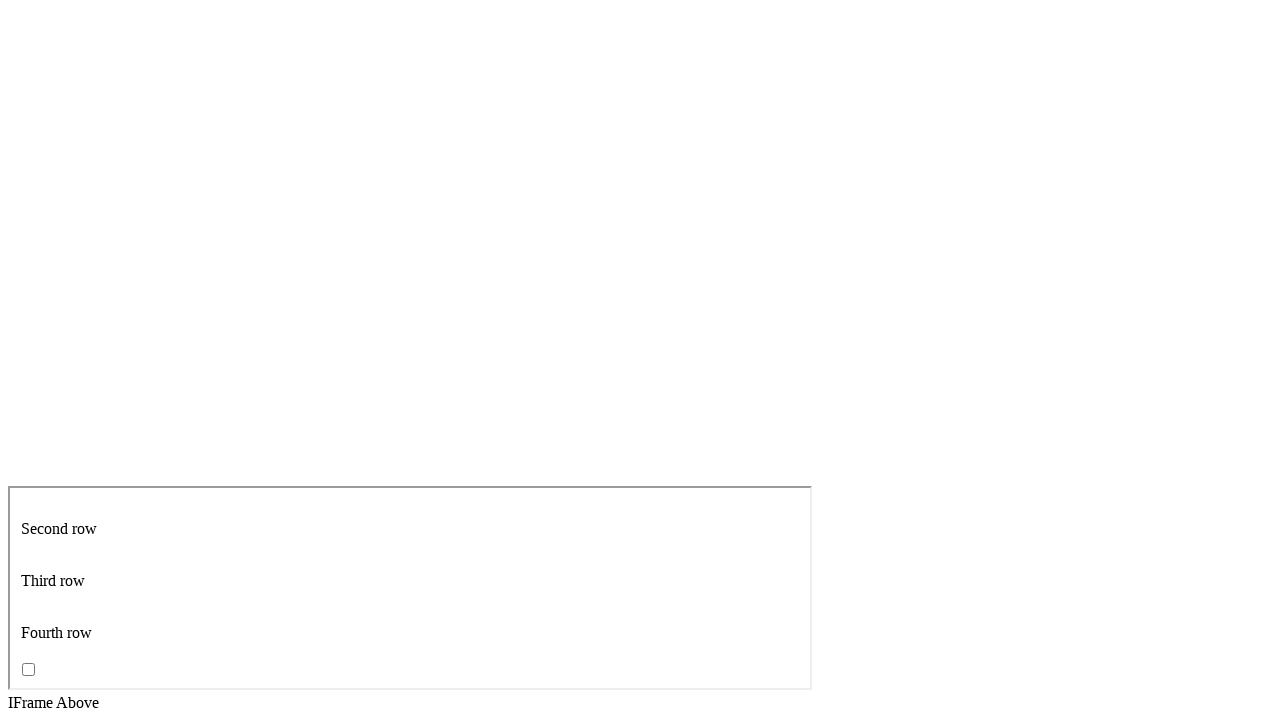

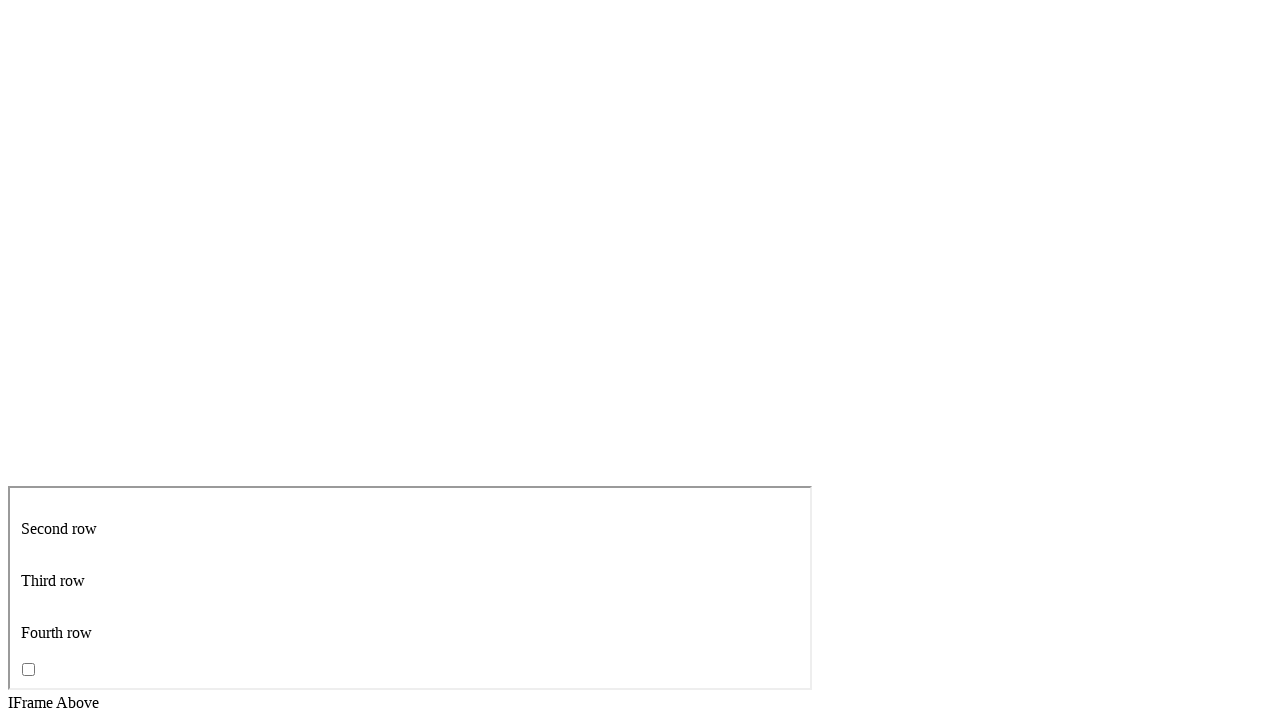